Tests prompt dialog by entering a name and verifying the result displays the entered text

Starting URL: https://demoqa.com/alerts

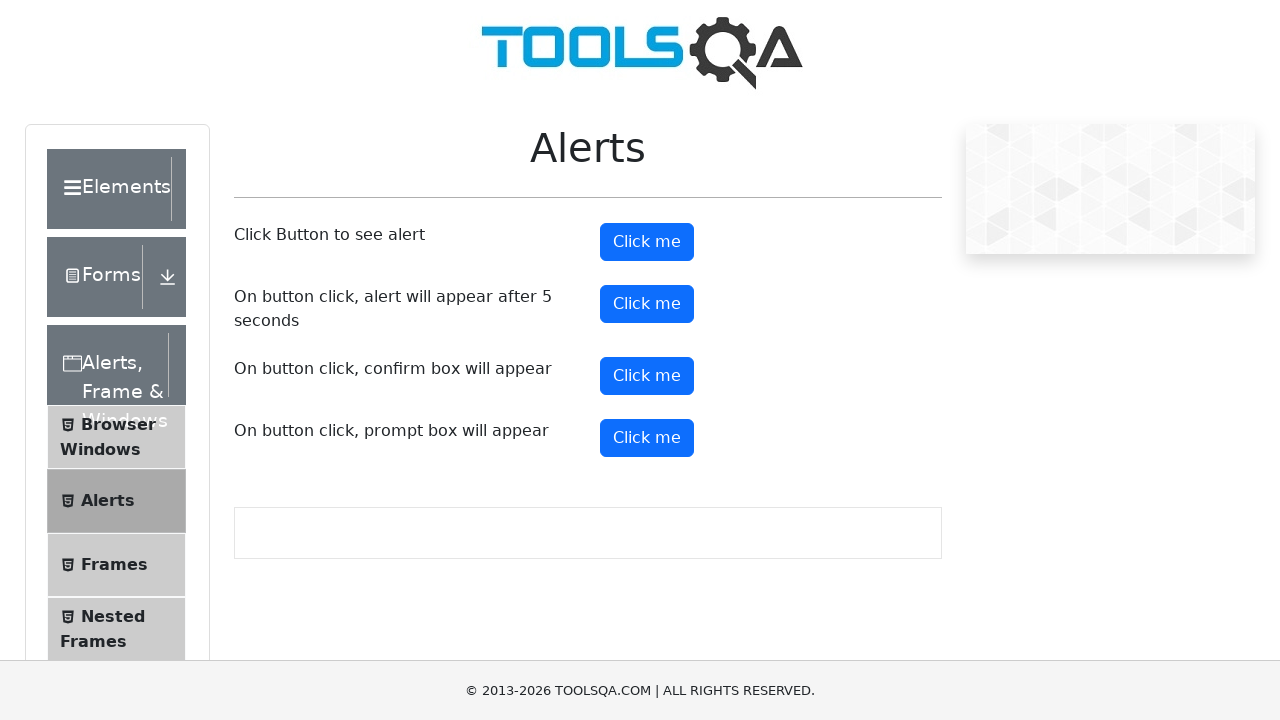

Set up dialog handler to accept prompt with name 'Eliana'
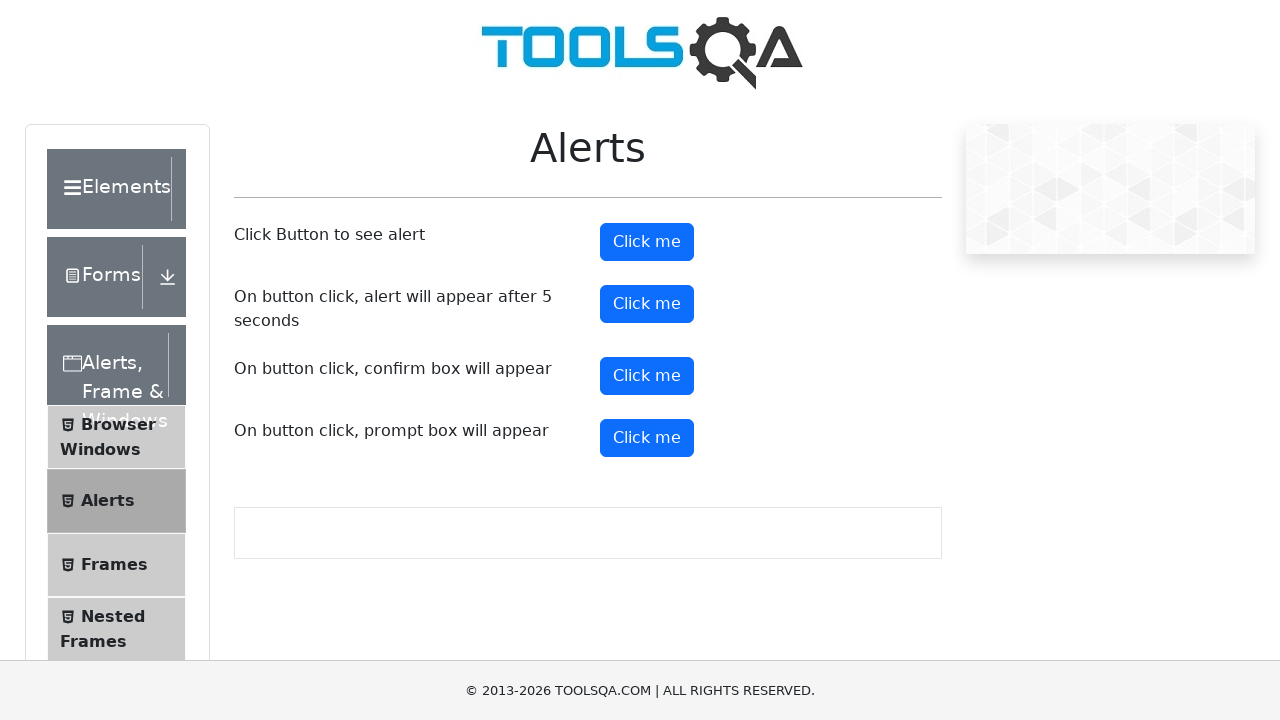

Clicked prompt button to trigger dialog at (647, 438) on #promtButton
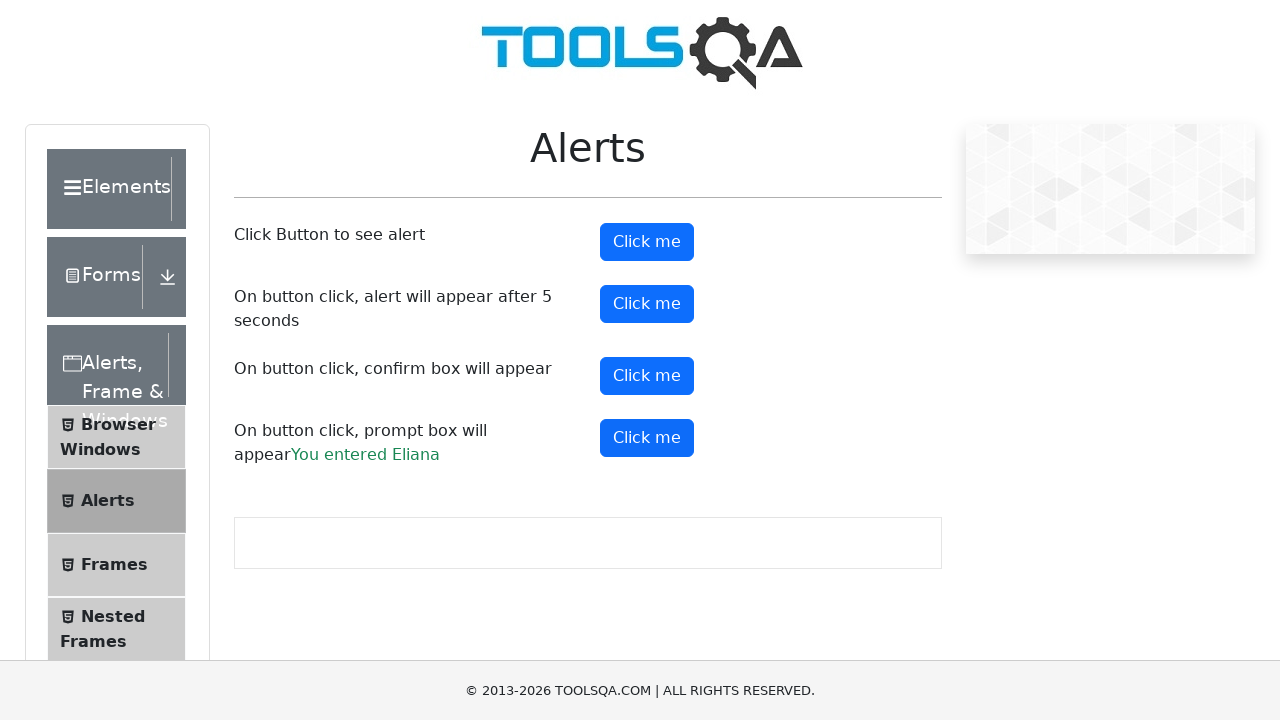

Prompt result element loaded on page
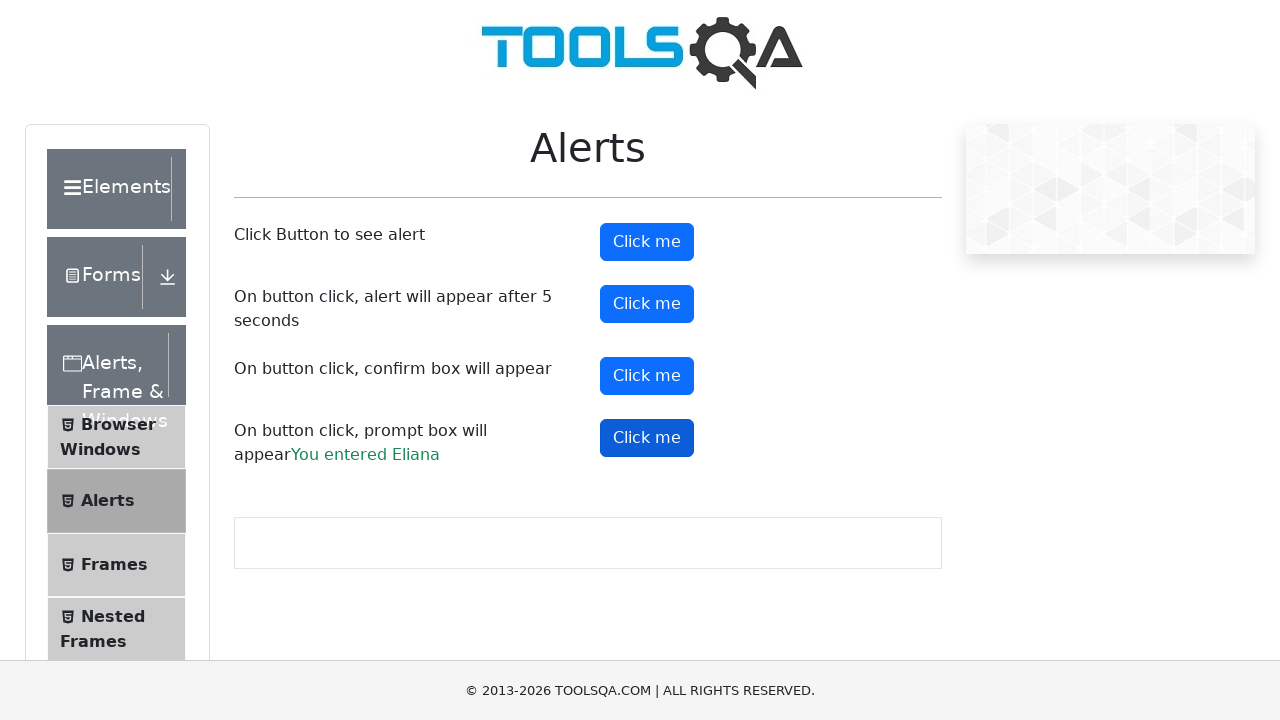

Verified that prompt result displays 'You entered Eliana'
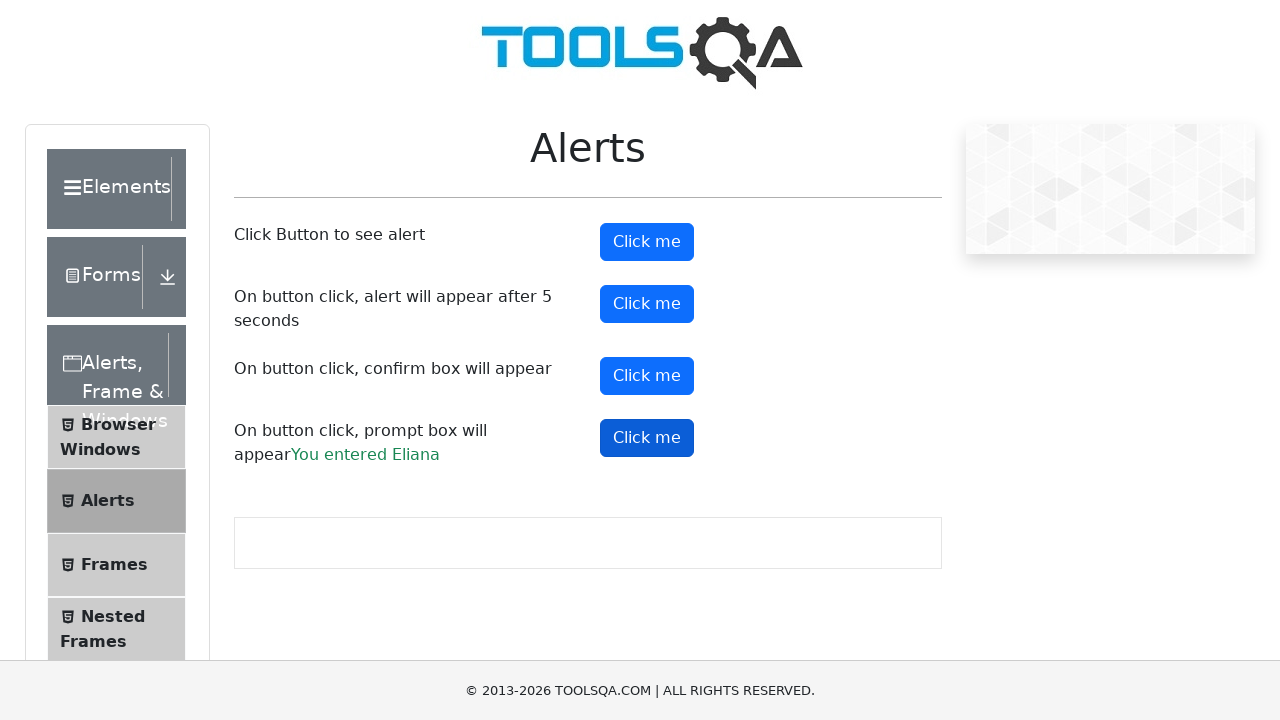

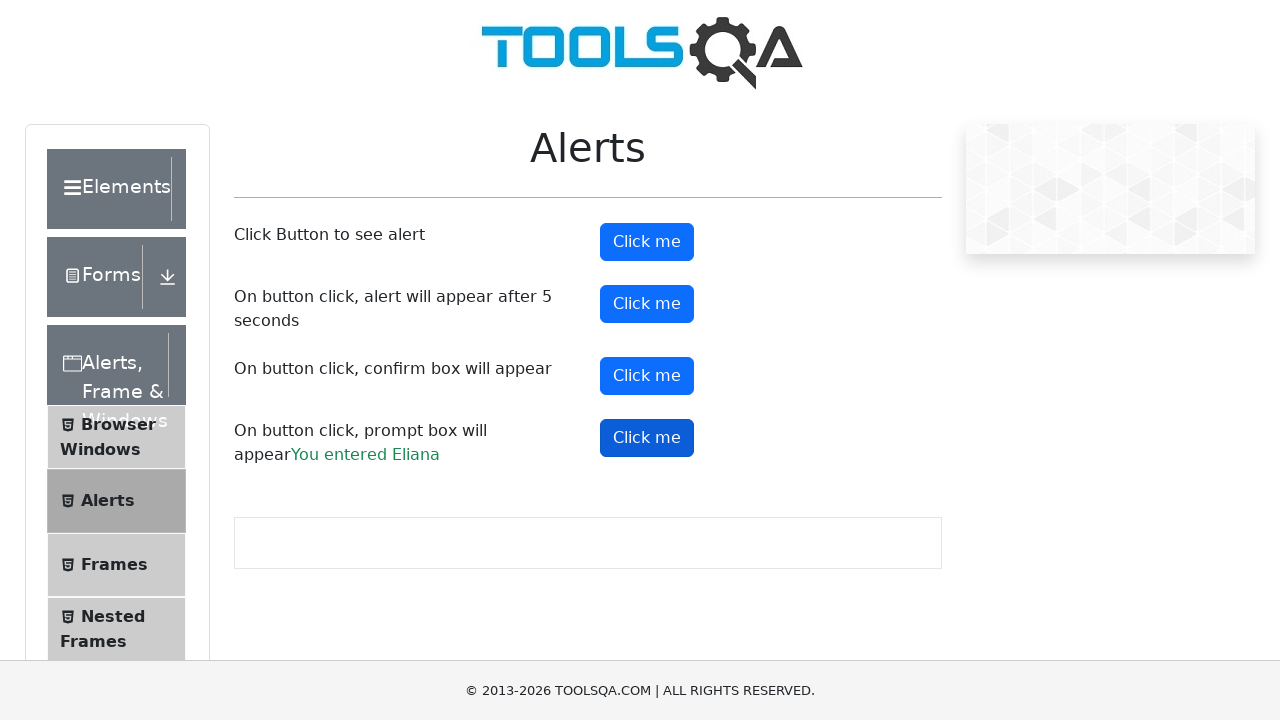